Tests a date picker control by entering a date value and pressing tab to shift focus to the time field

Starting URL: http://demo.automationtesting.in/Datepicker.html

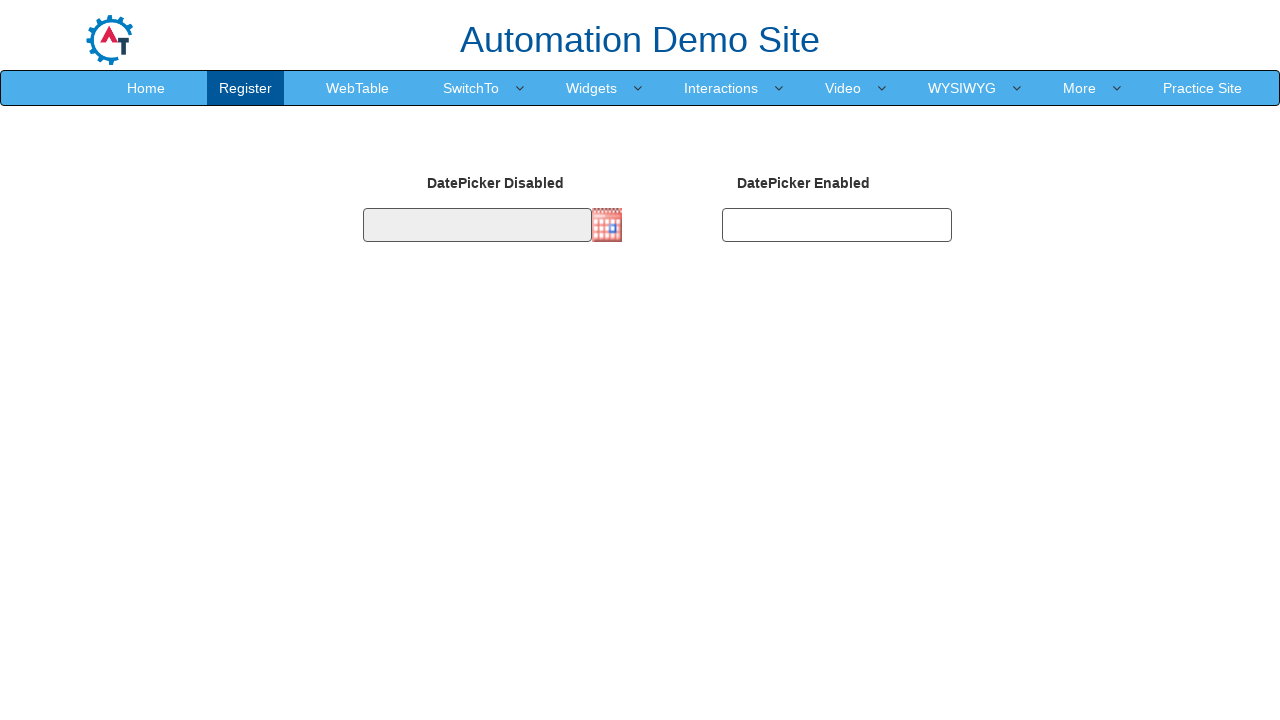

Filled date picker input with date value '09/25/2021' on input.form-control.is-datepick
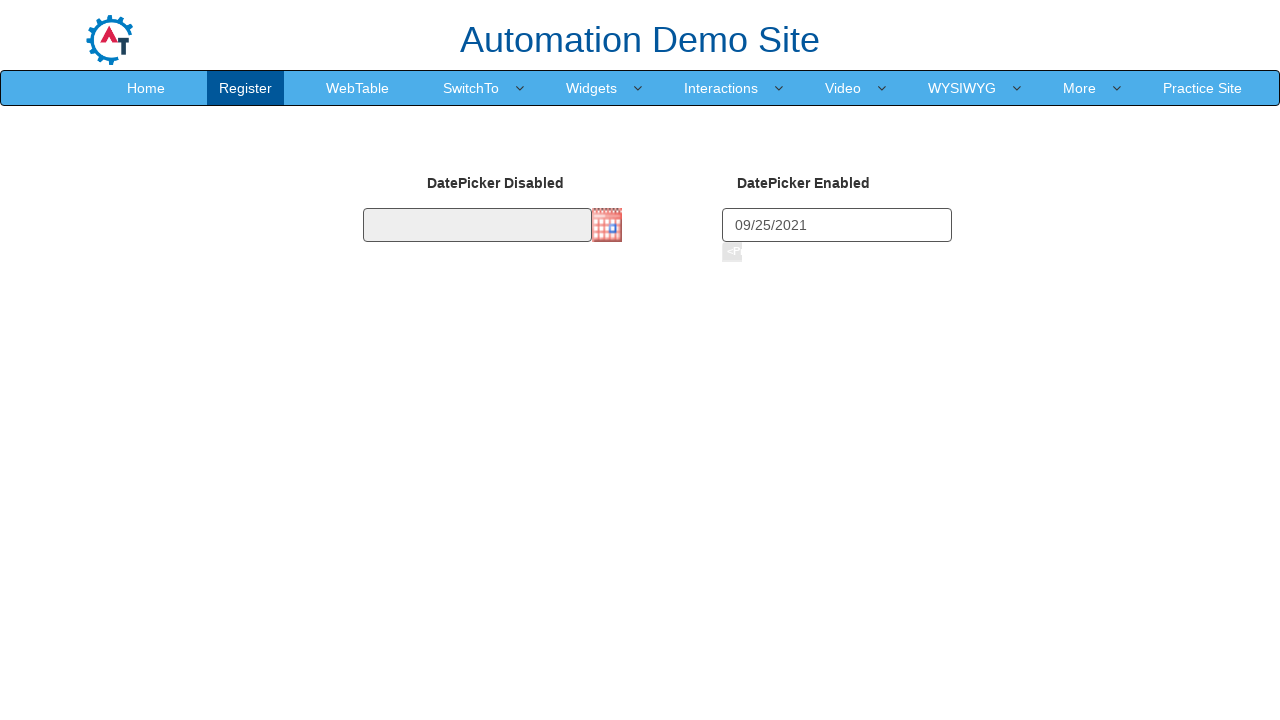

Pressed Tab to shift focus from date field to time field on input.form-control.is-datepick
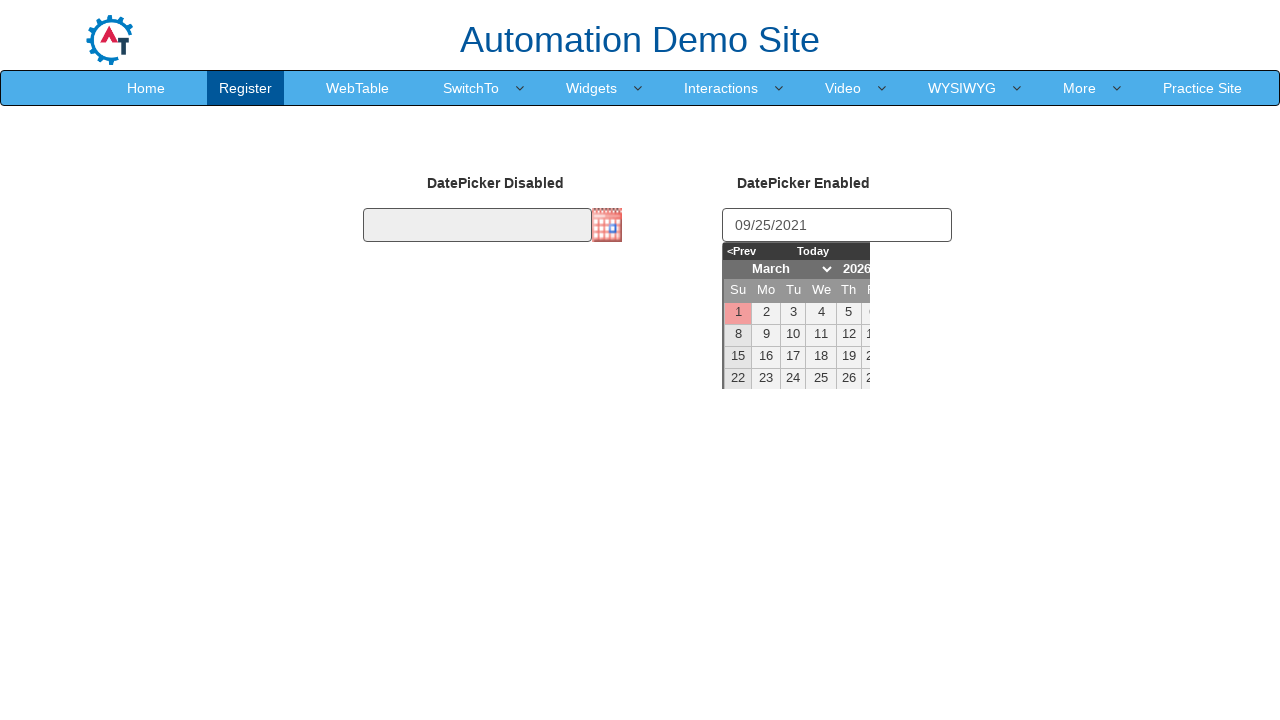

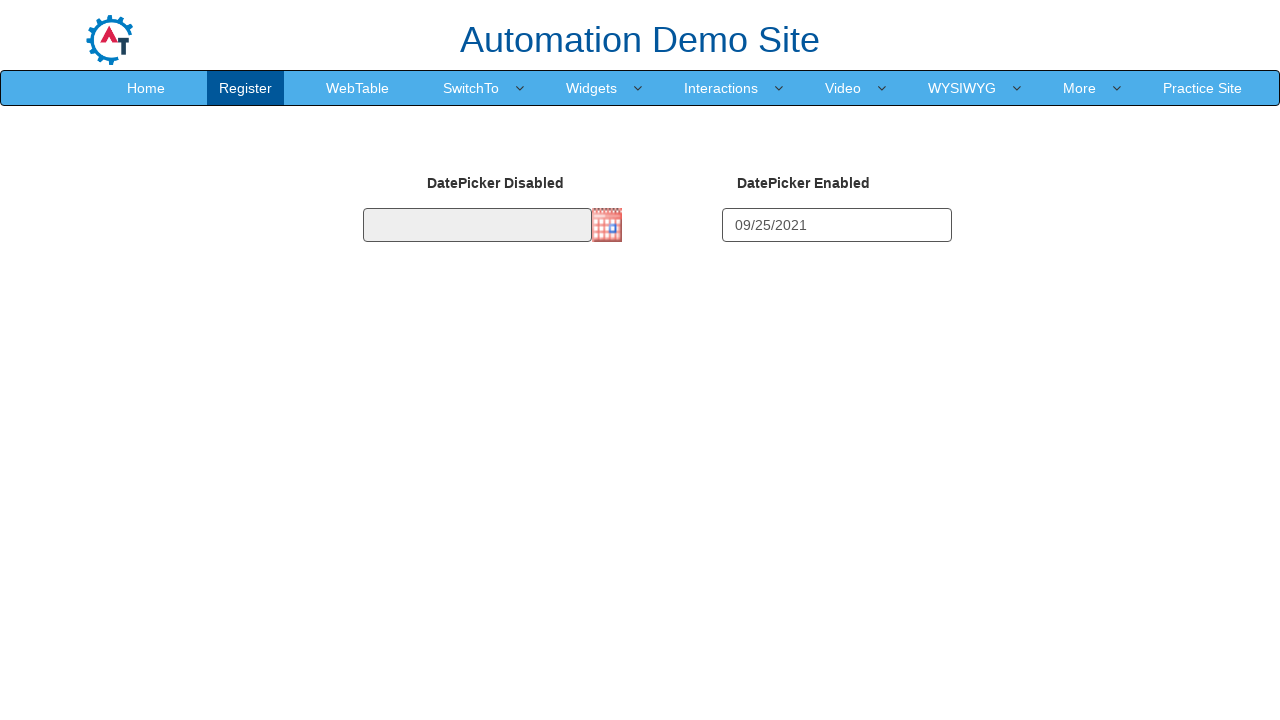